Tests dynamic loading functionality by navigating through links and waiting for dynamically rendered content to appear

Starting URL: https://the-internet.herokuapp.com/

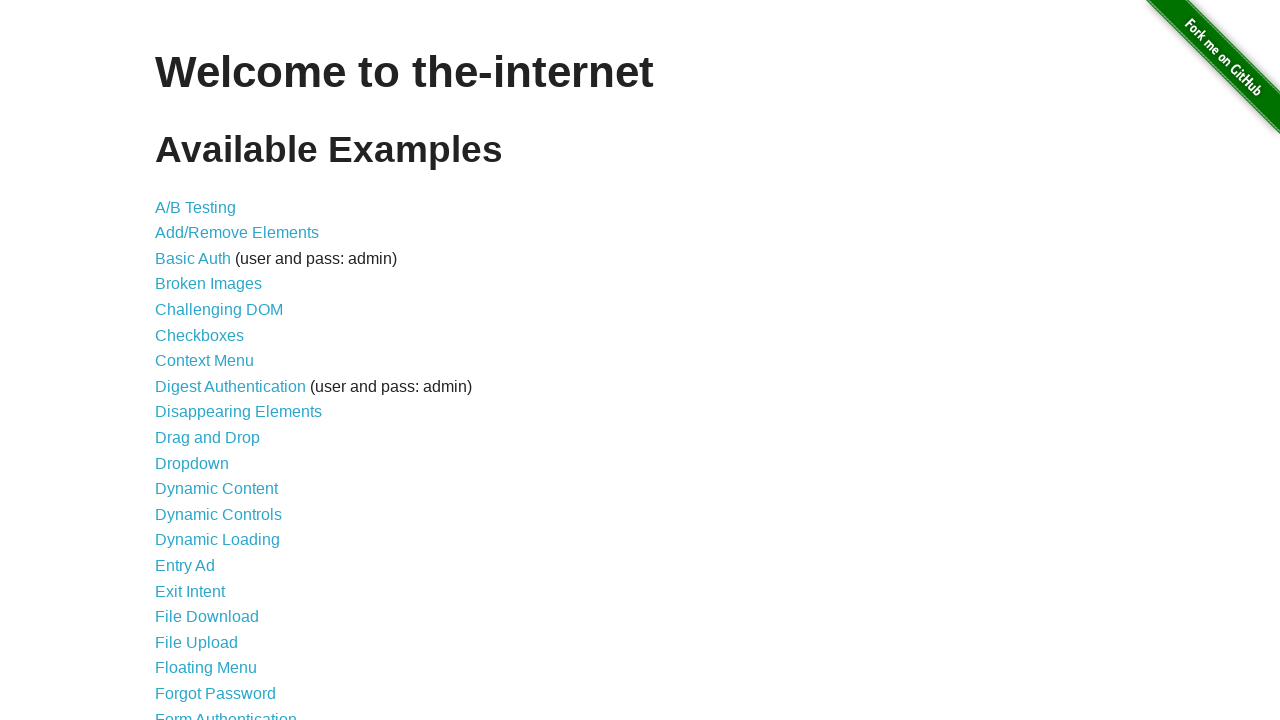

Clicked on Dynamic Loading link at (218, 540) on text='Dynamic Loading'
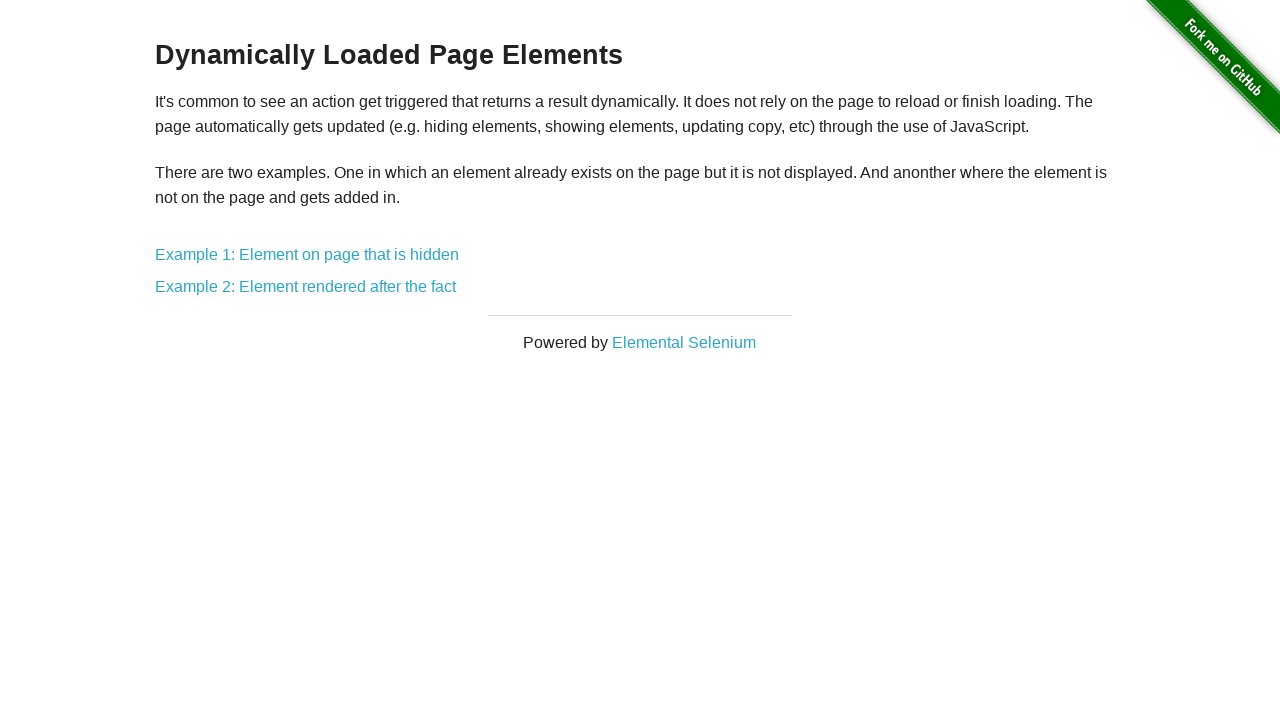

Clicked on Example 2: Element rendered after the fact link at (306, 287) on text='Example 2: Element rendered after the fact'
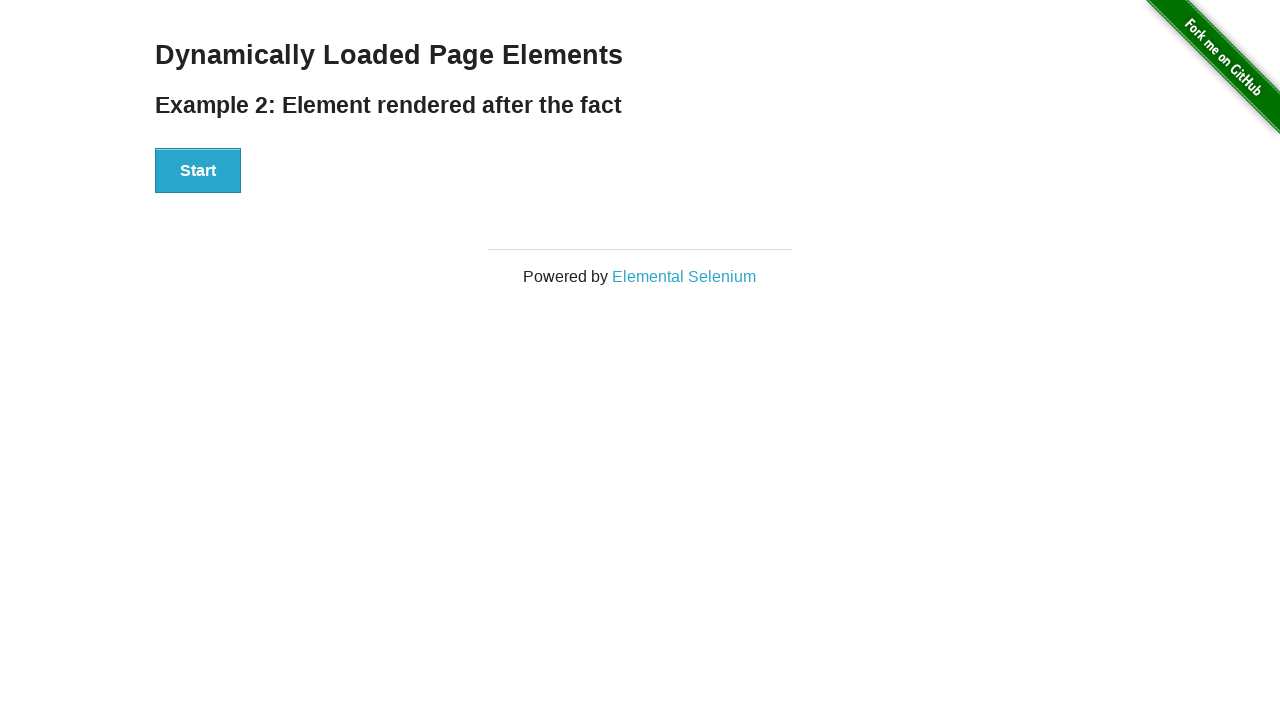

Clicked Start button to trigger dynamic content loading at (198, 171) on button:has-text('Start')
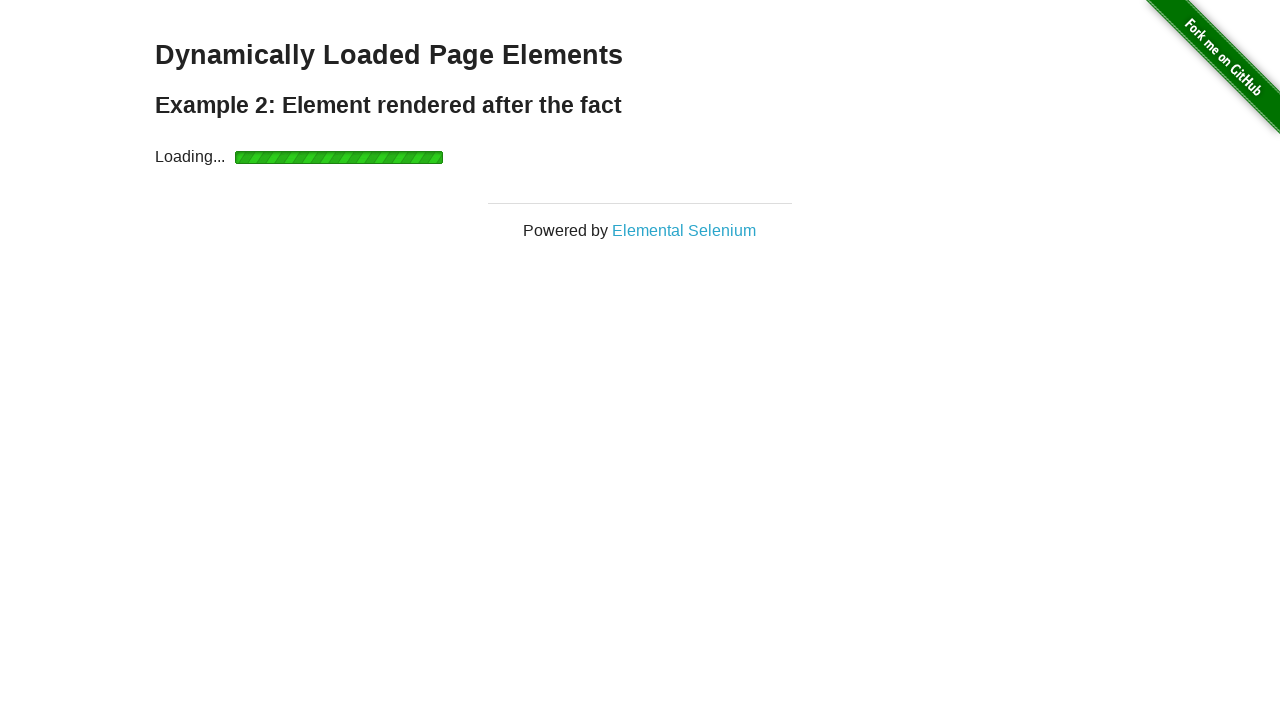

Dynamically loaded 'Hello World!' element appeared
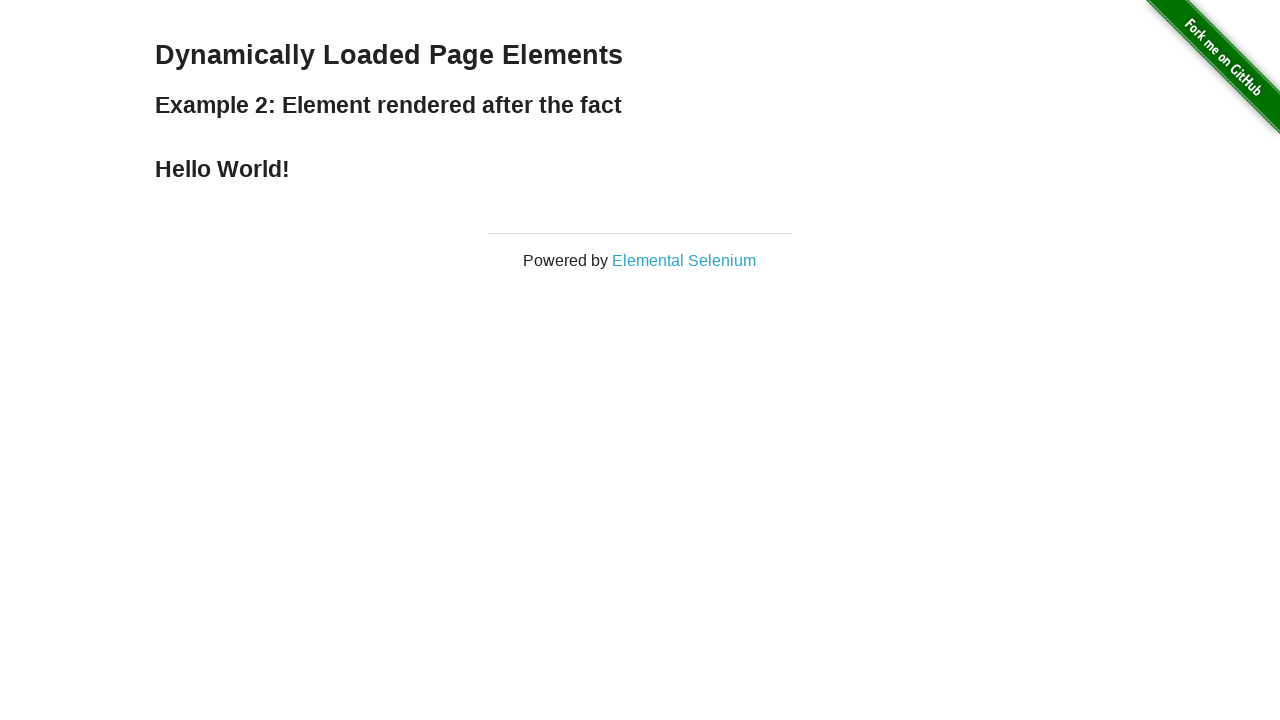

Located 'Hello World!' element for verification
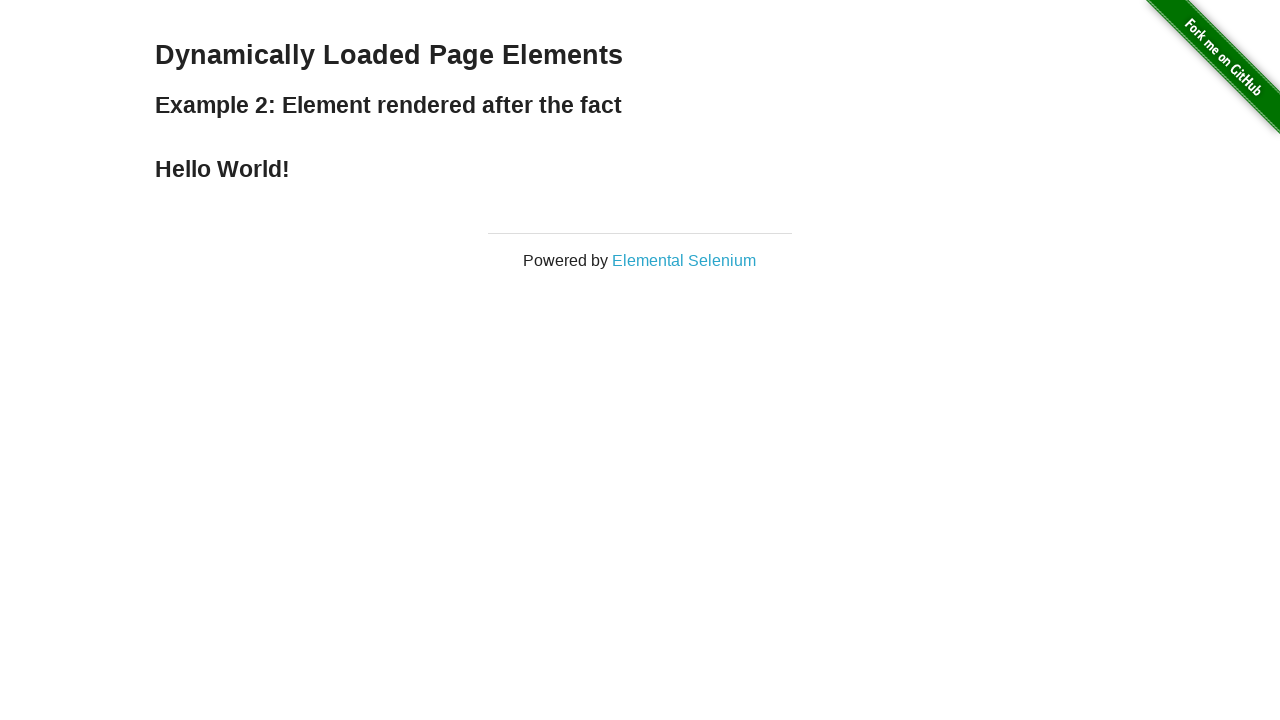

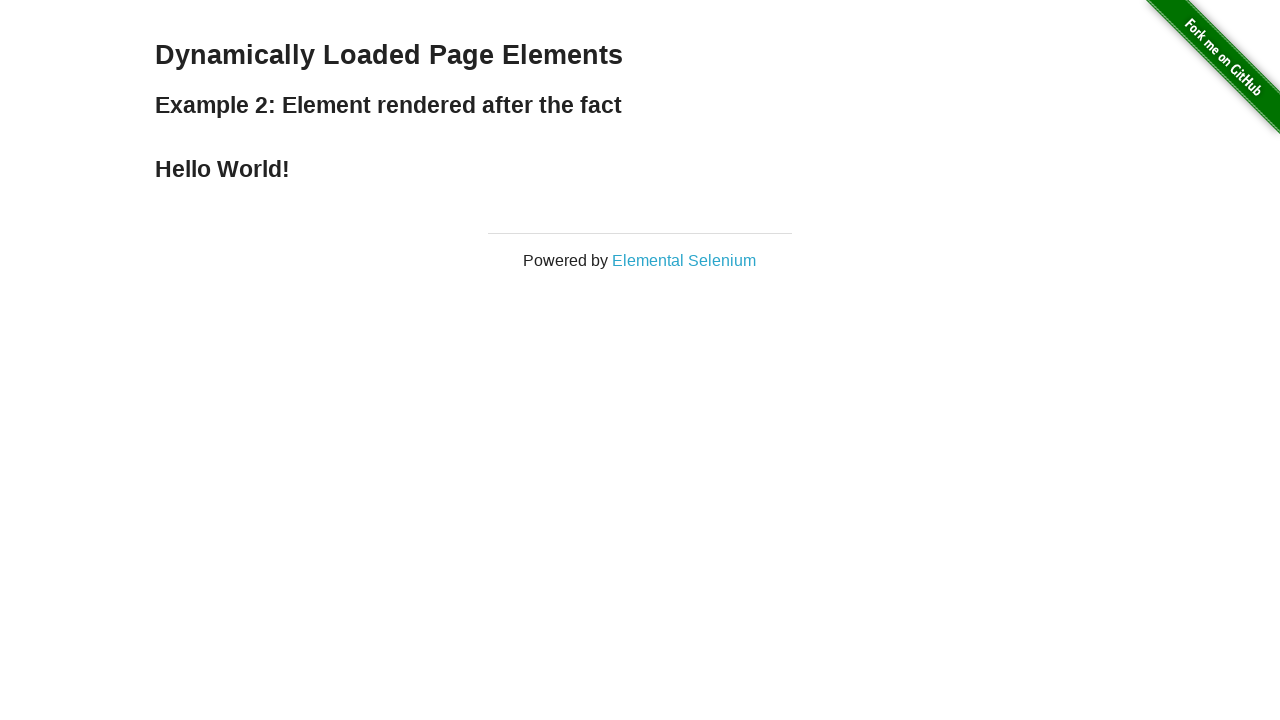